Tests the Join Us page by navigating to it and filling out the membership form with business information

Starting URL: https://michaelnorton-byui.github.io/cse270-teton/

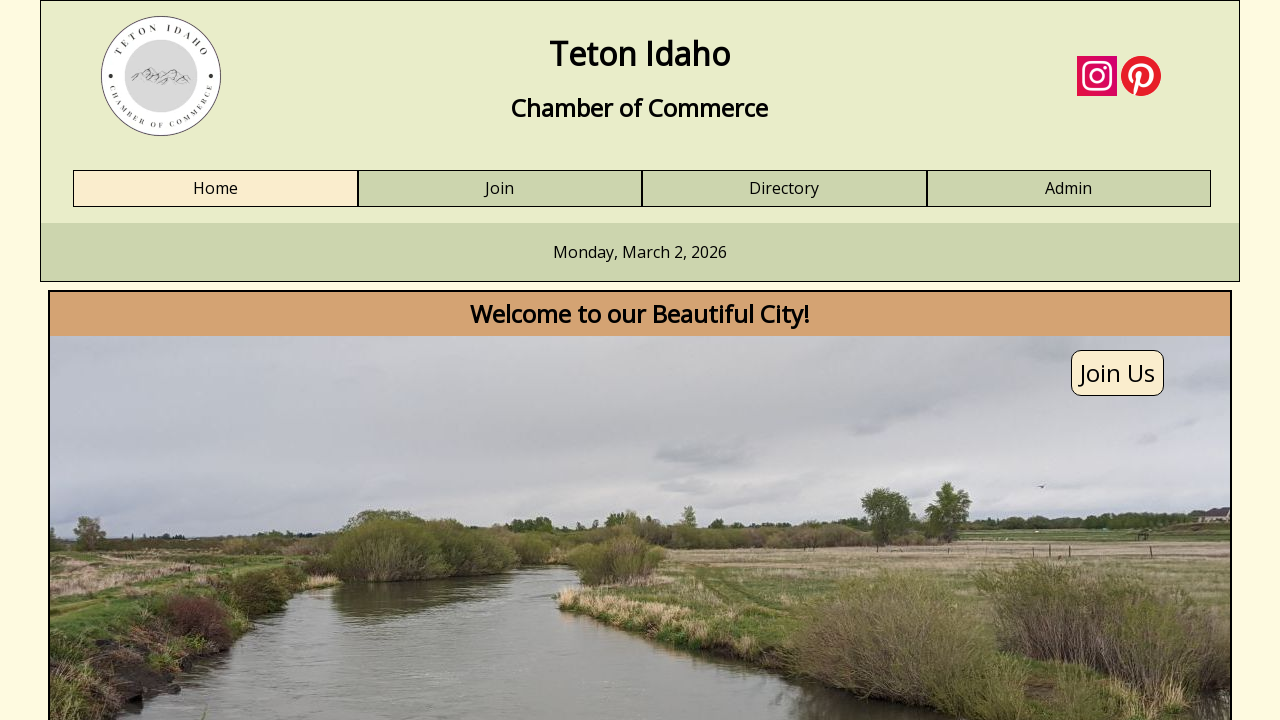

Clicked 'Join Us' link to navigate to membership page at (1118, 373) on text=Join Us
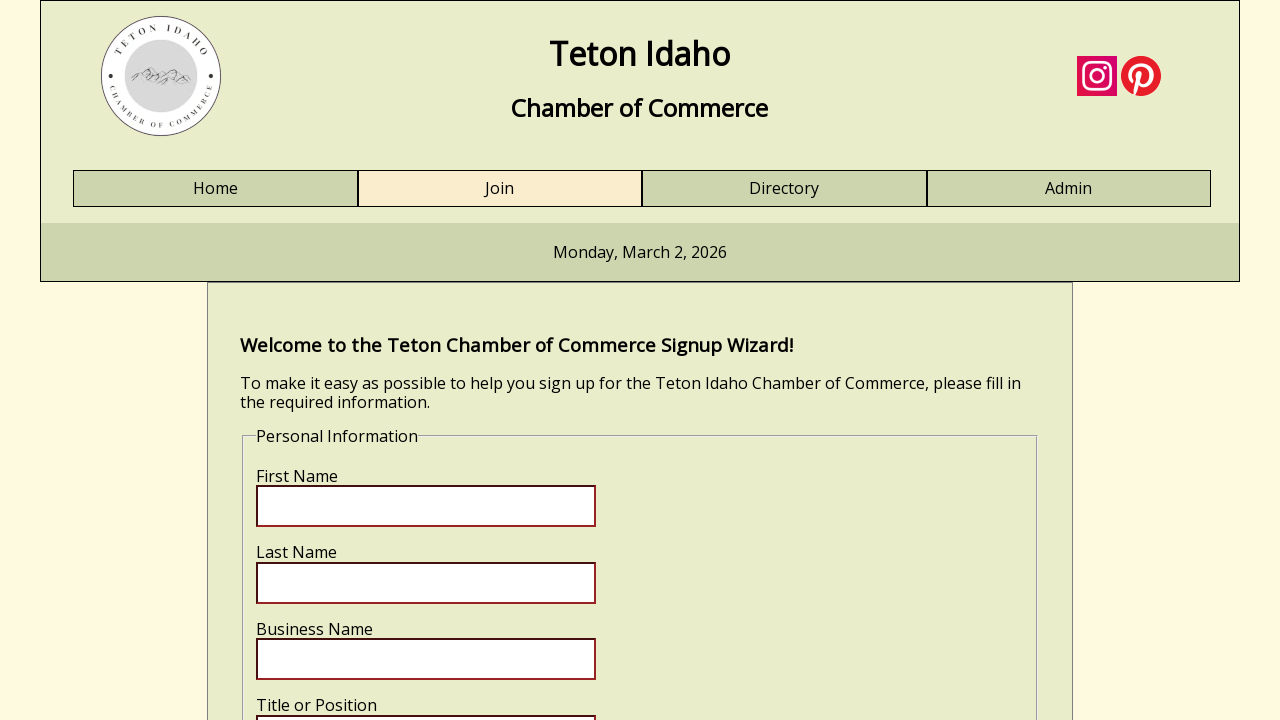

Verified membership form loaded - first name field exists
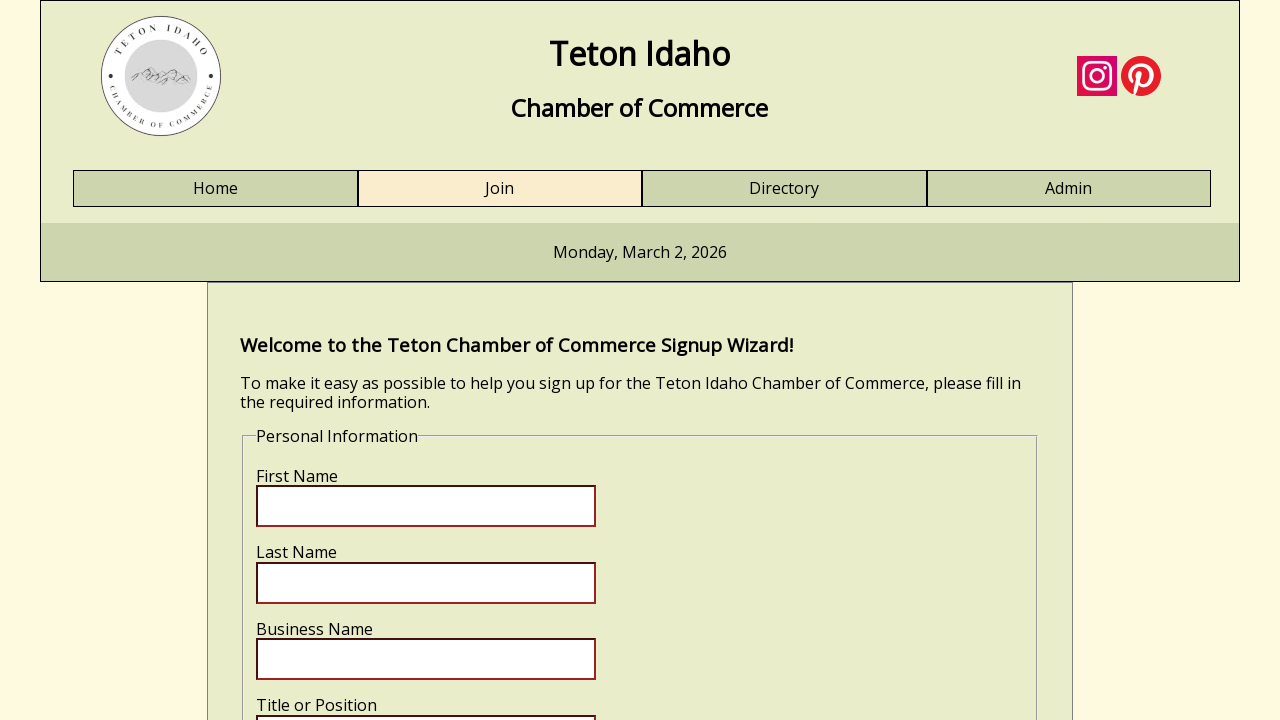

Filled first name field with 'Jennifer' on input[name='fname']
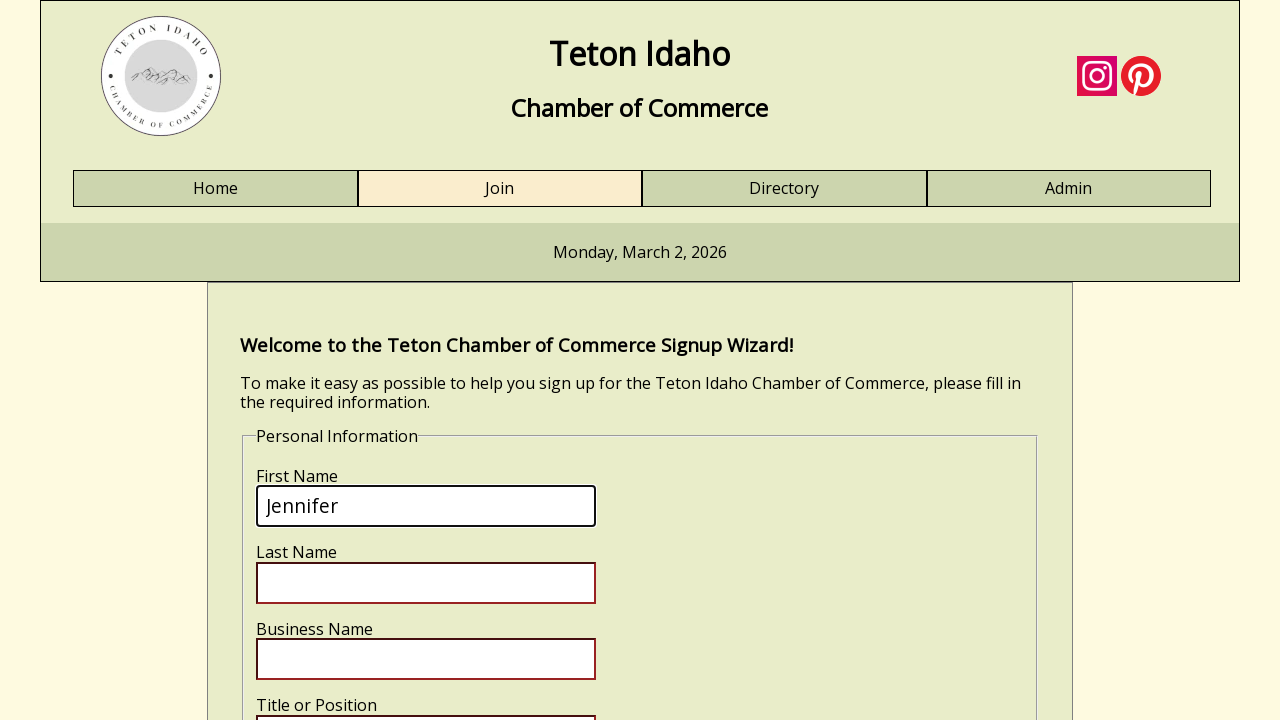

Filled last name field with 'Anderson' on input[name='lname']
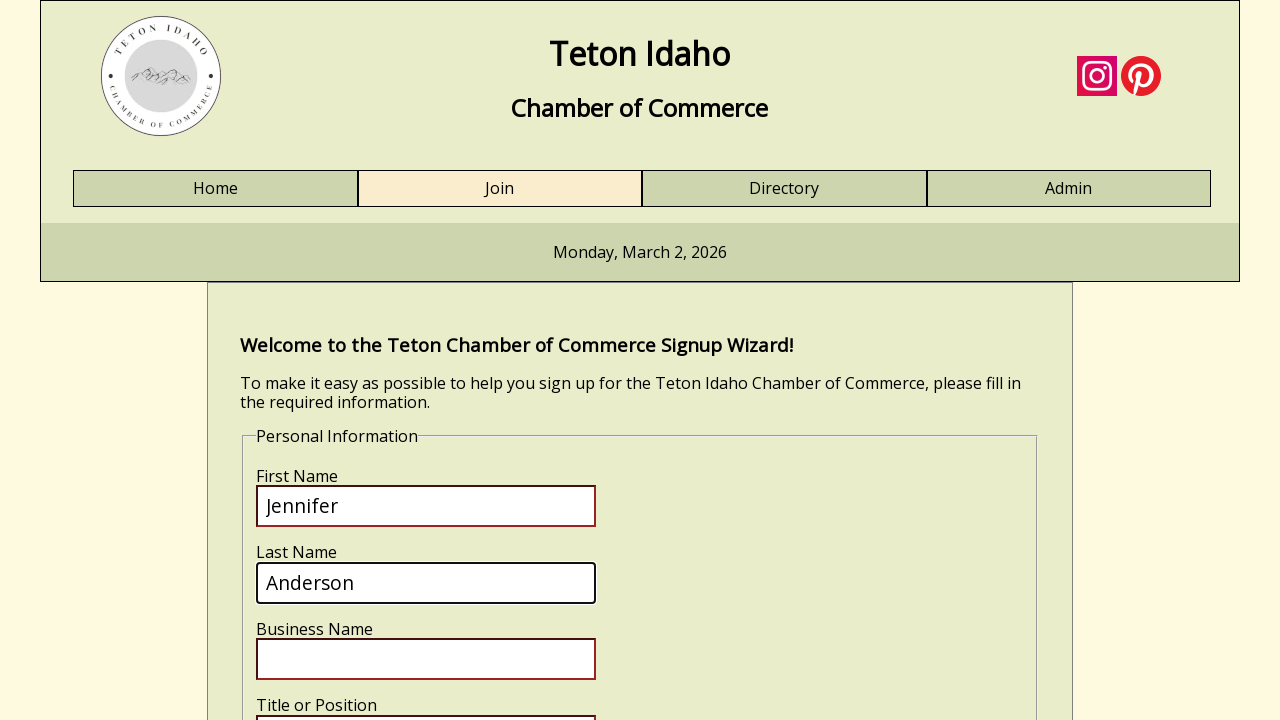

Filled business name field with 'Mountain View Tech' on input[name='bizname']
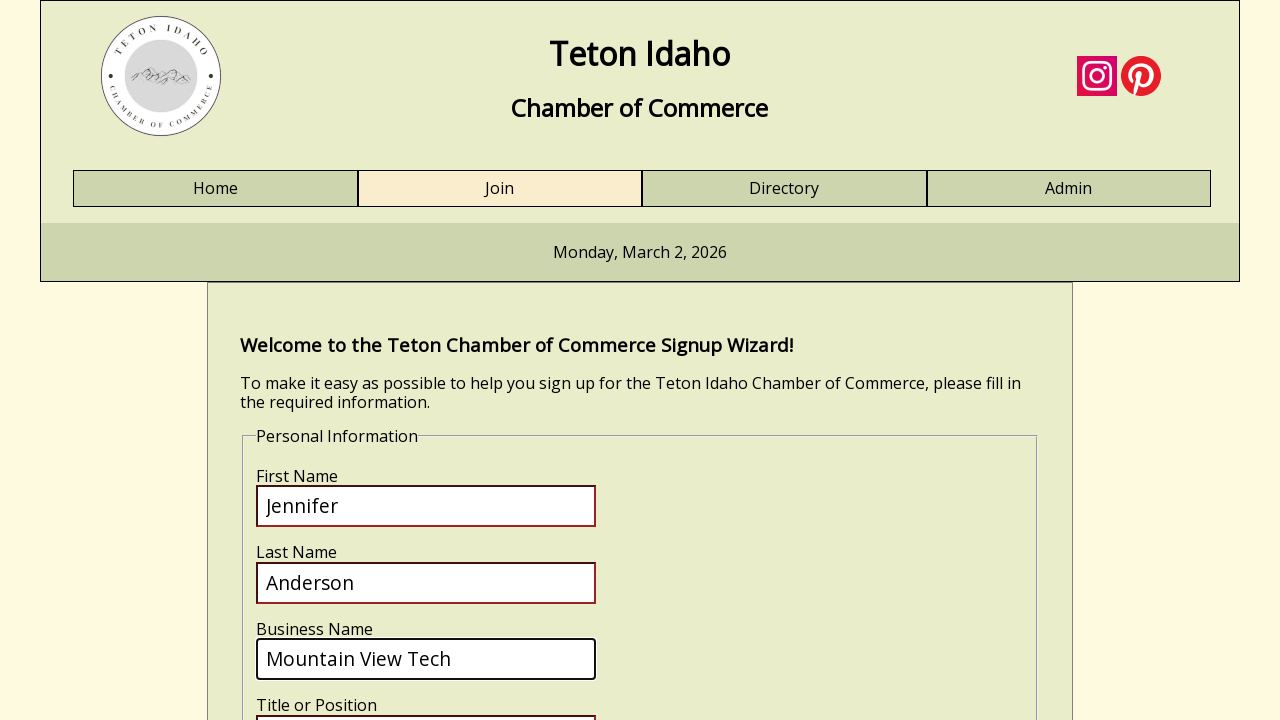

Filled business title field with 'CEO' on input[name='biztitle']
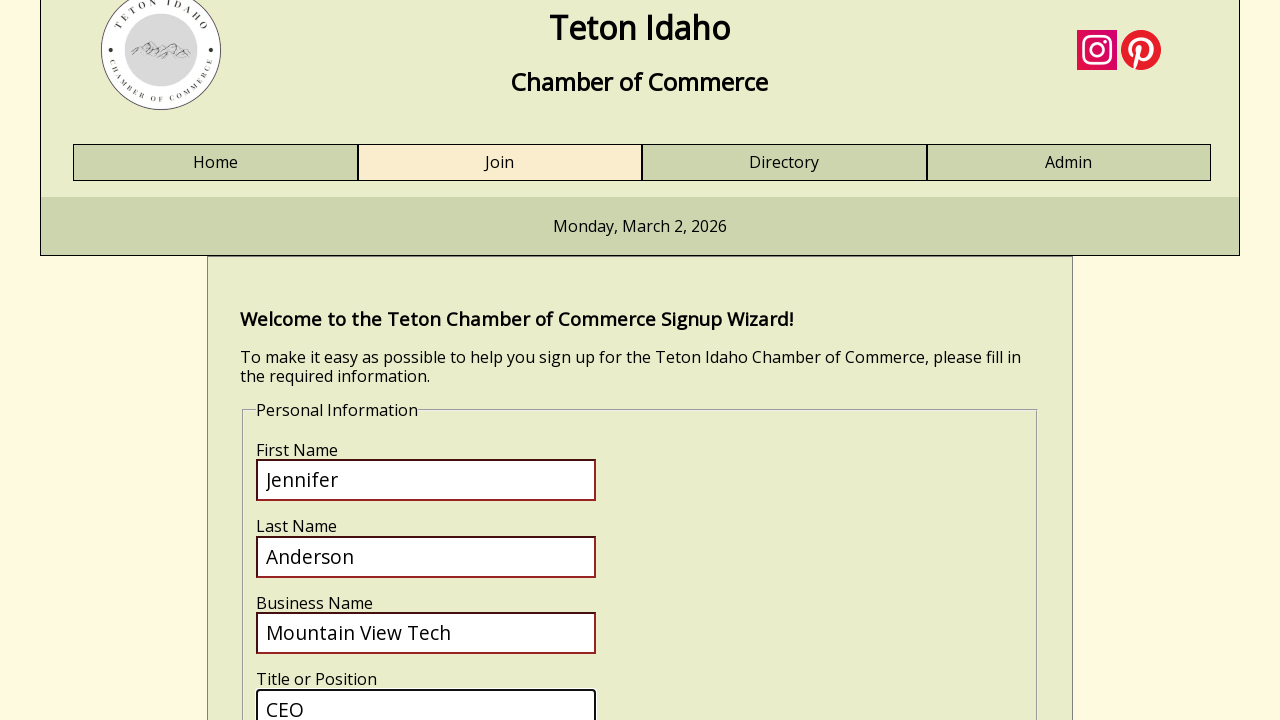

Clicked submit button to complete membership form submission at (320, 418) on input[name='submit']
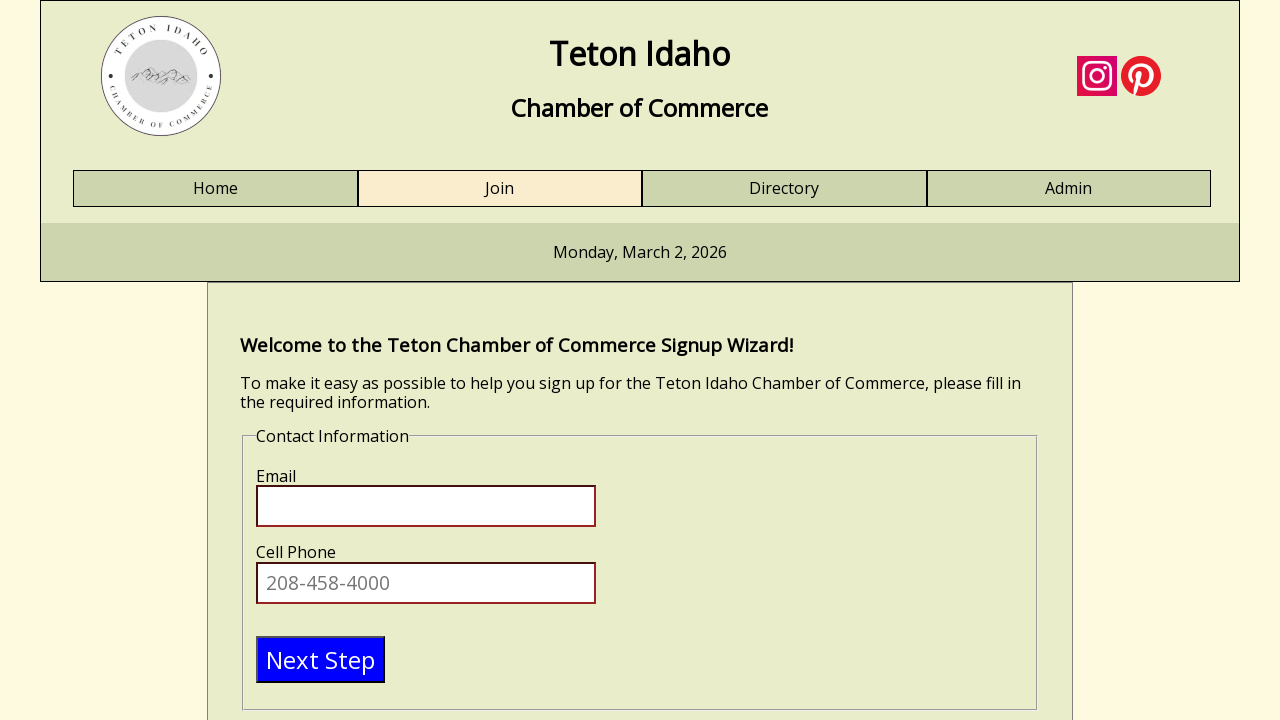

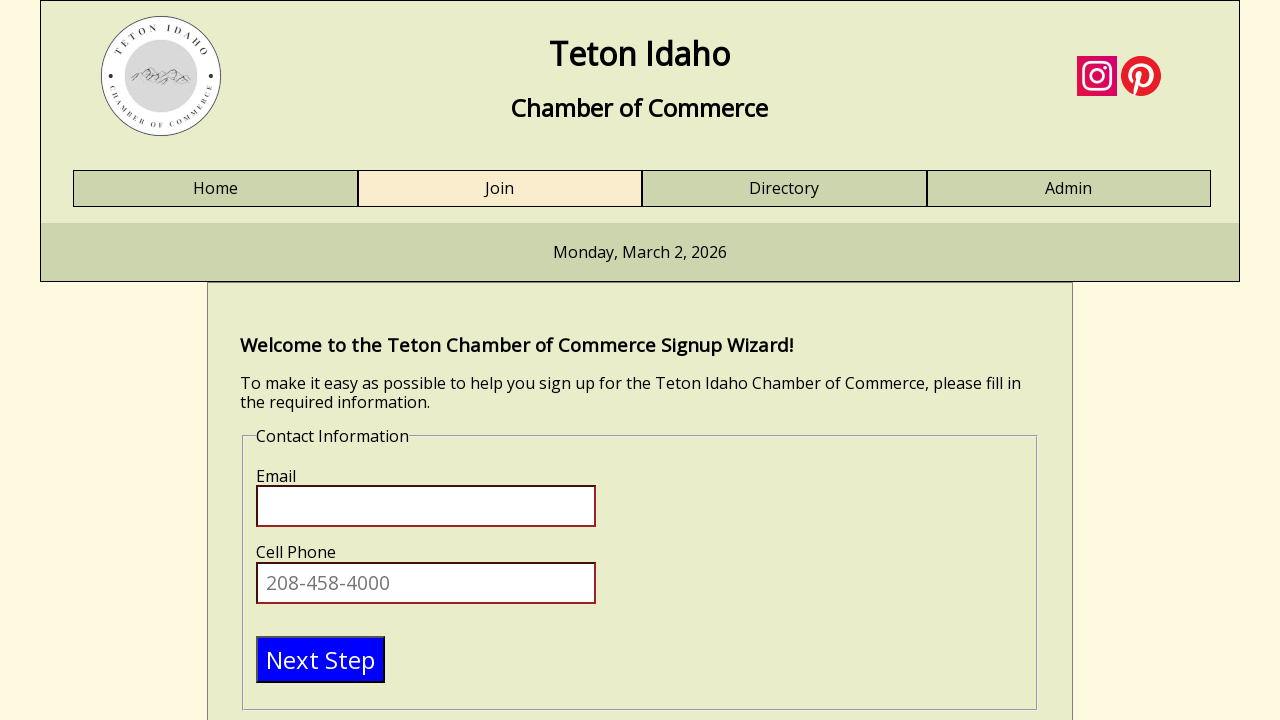